Clicks on section1 to toggle panel visibility and verifies the panel becomes visible

Starting URL: https://aleksanderrogovski22.thkit.ee/

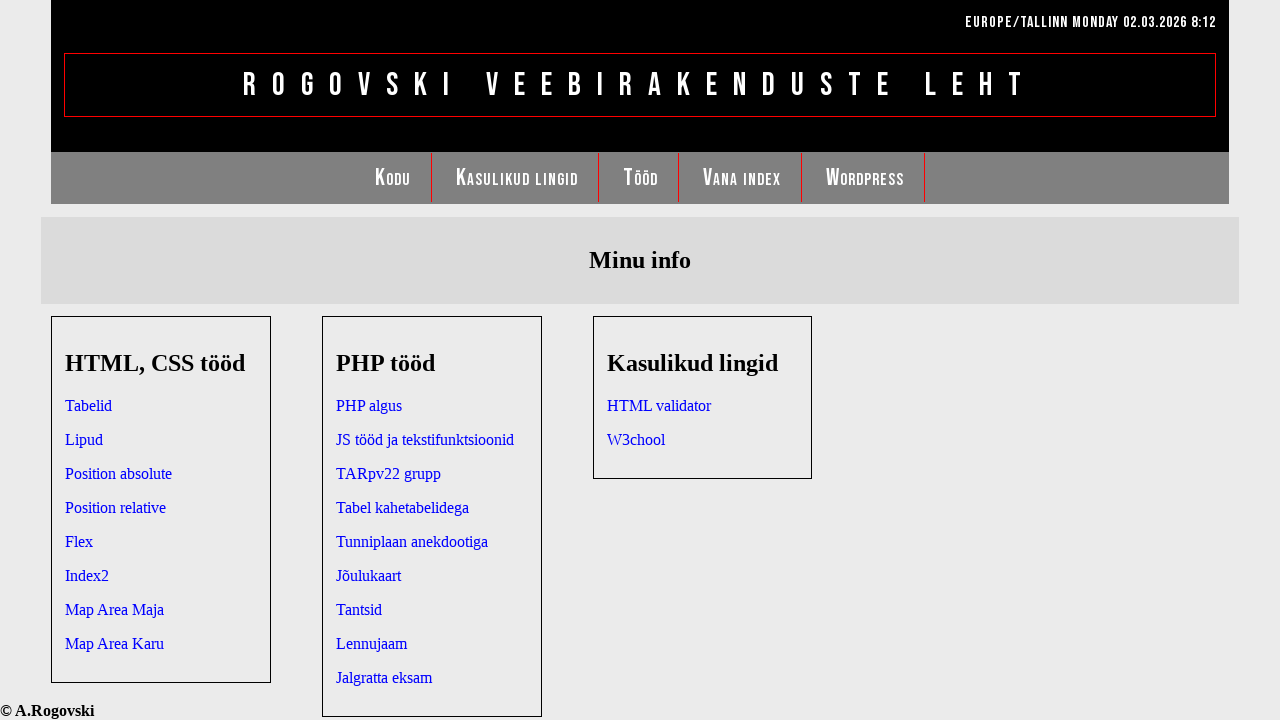

Clicked on section1 to toggle panel visibility at (640, 260) on #section1
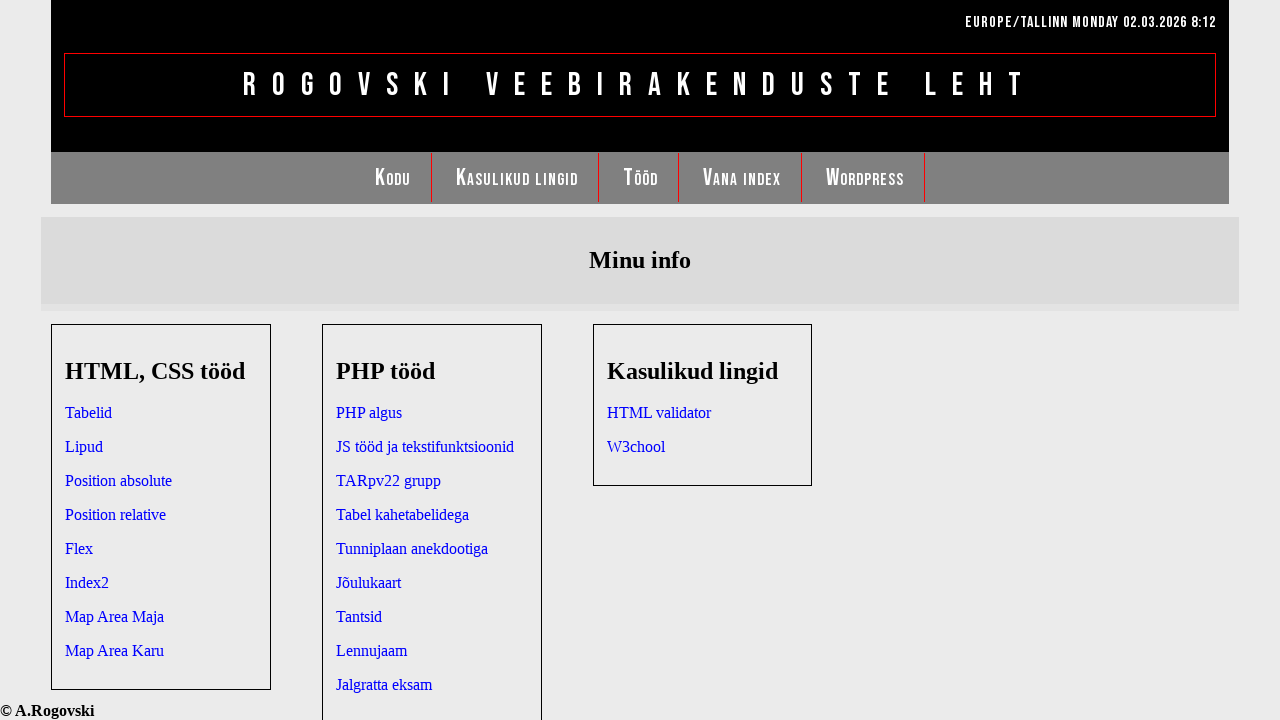

Waited 500ms for animation to complete
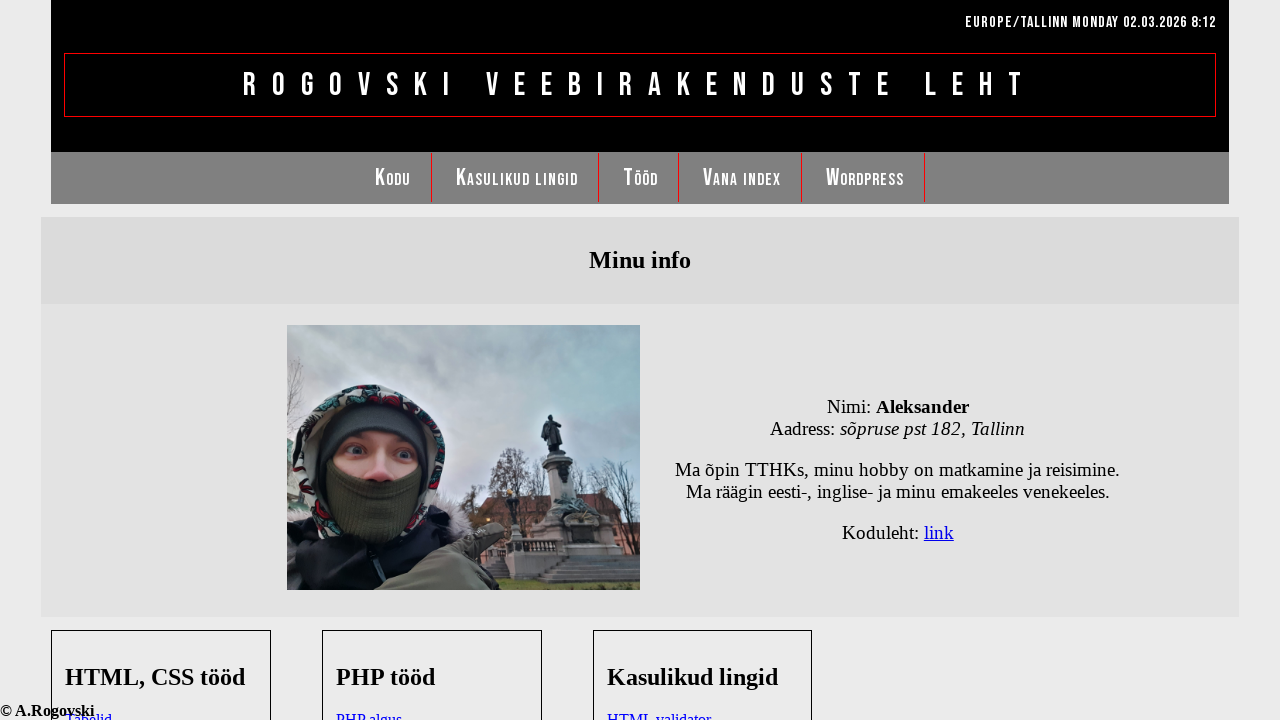

Verified that panel section is now visible
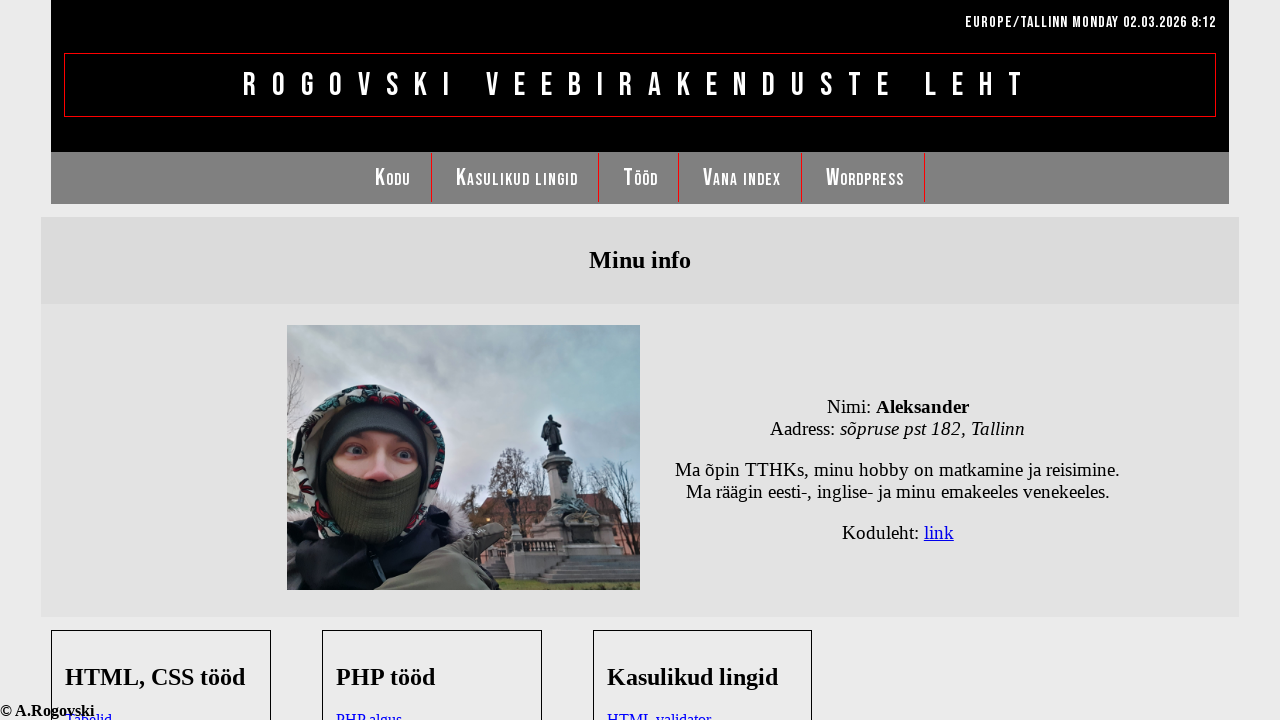

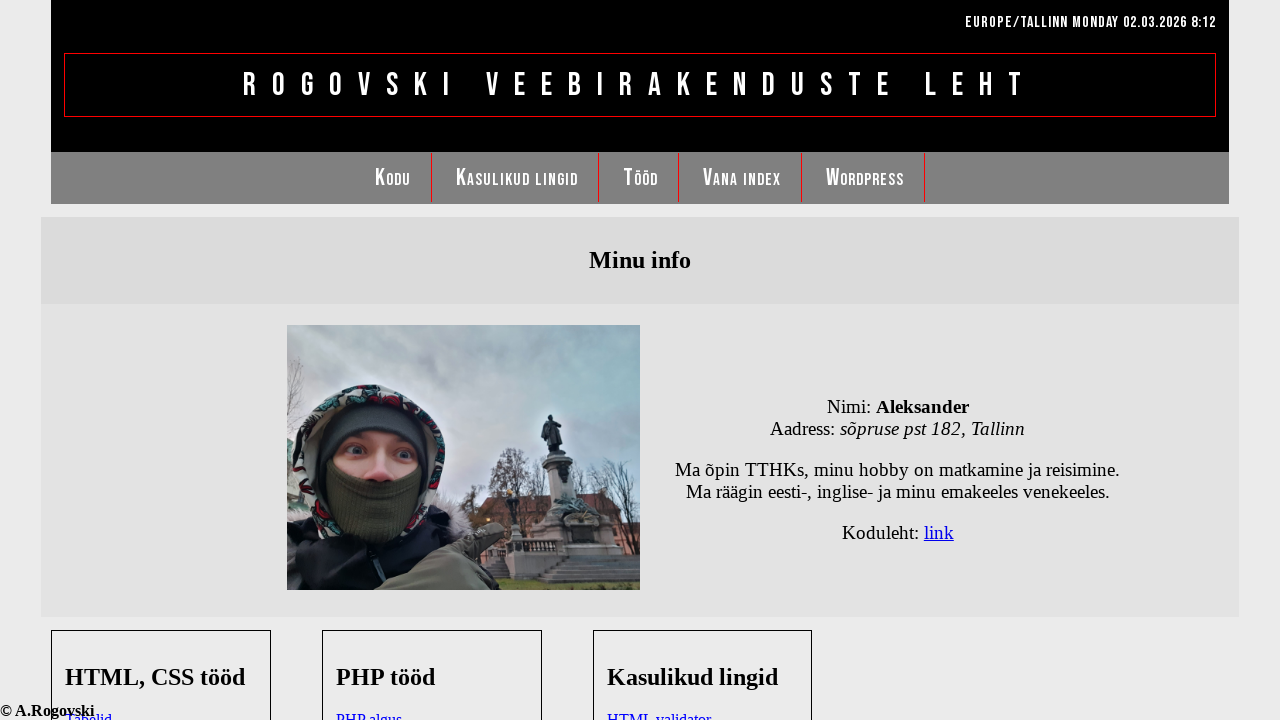